Navigates to the Selenium downloads page. Note: The original script's Robot-based print dialog handling cannot be translated to Playwright as it involves OS-level keyboard simulation for native browser dialogs.

Starting URL: https://www.selenium.dev/downloads/

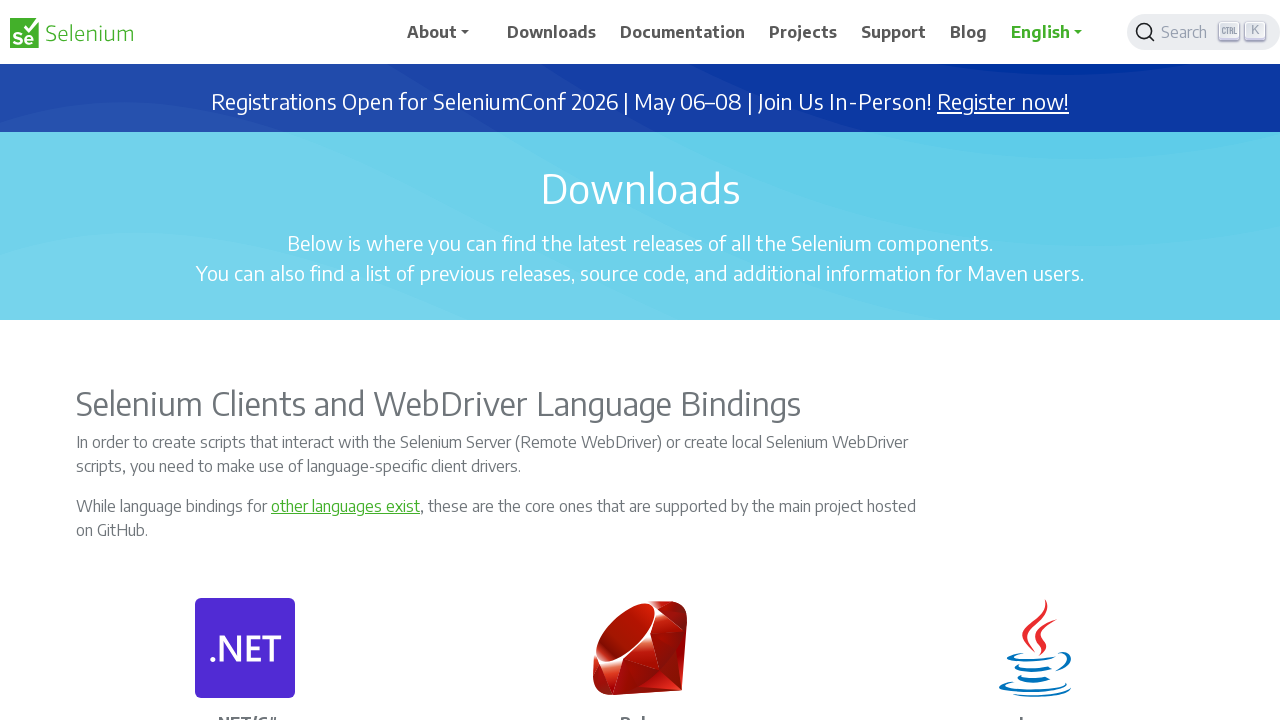

Navigated to Selenium downloads page
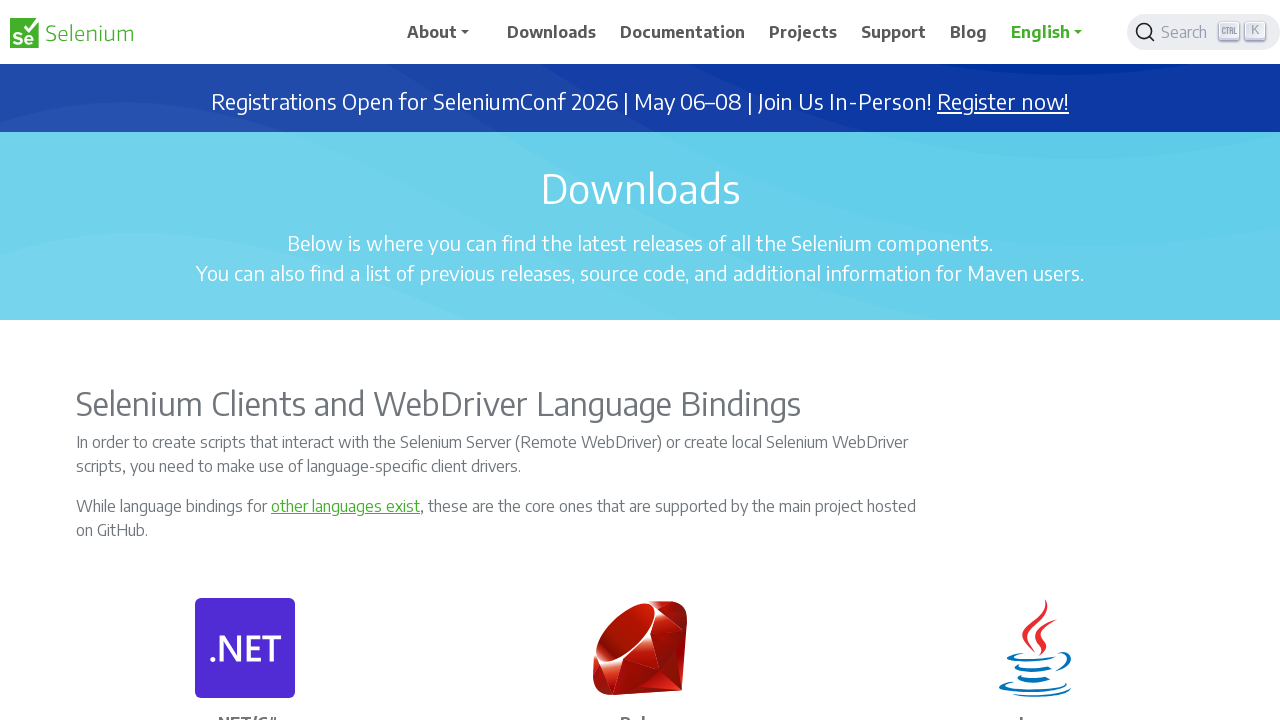

Set viewport size to 1920x1080
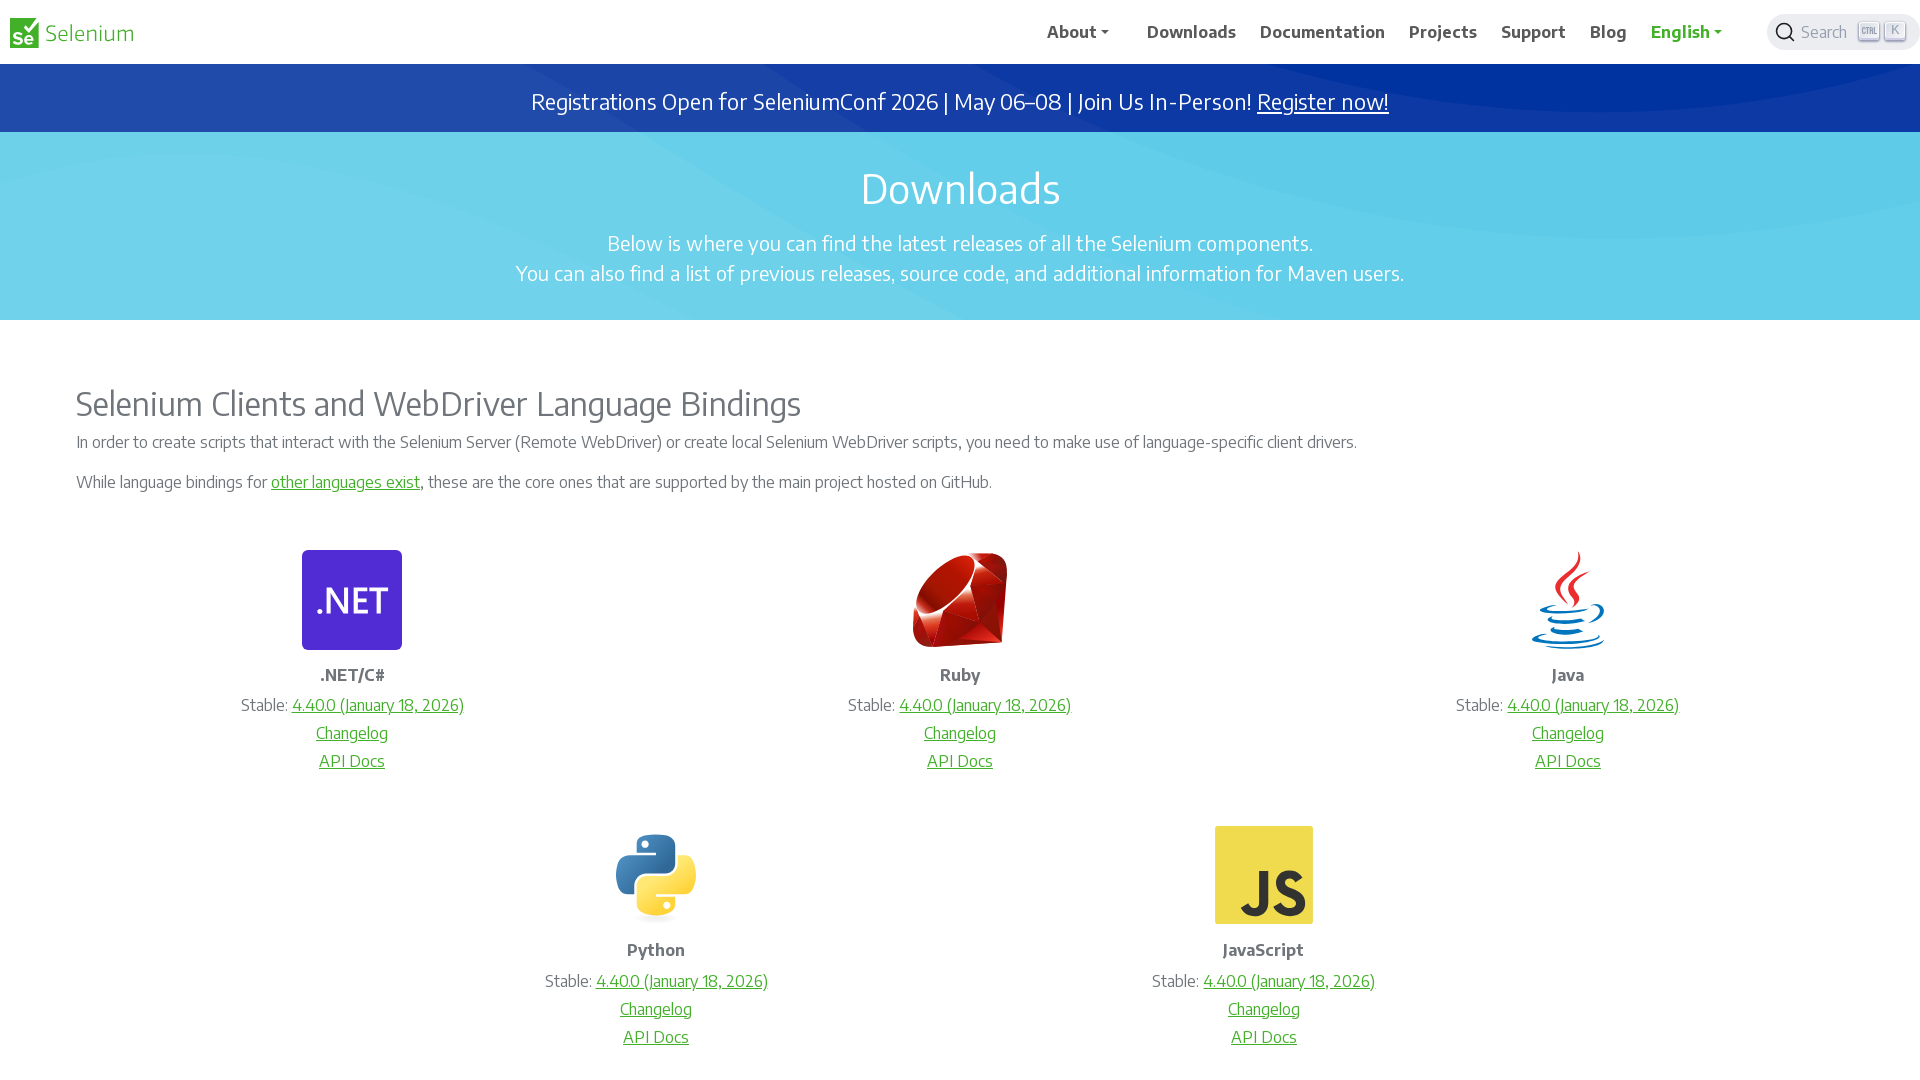

Page fully loaded and network idle
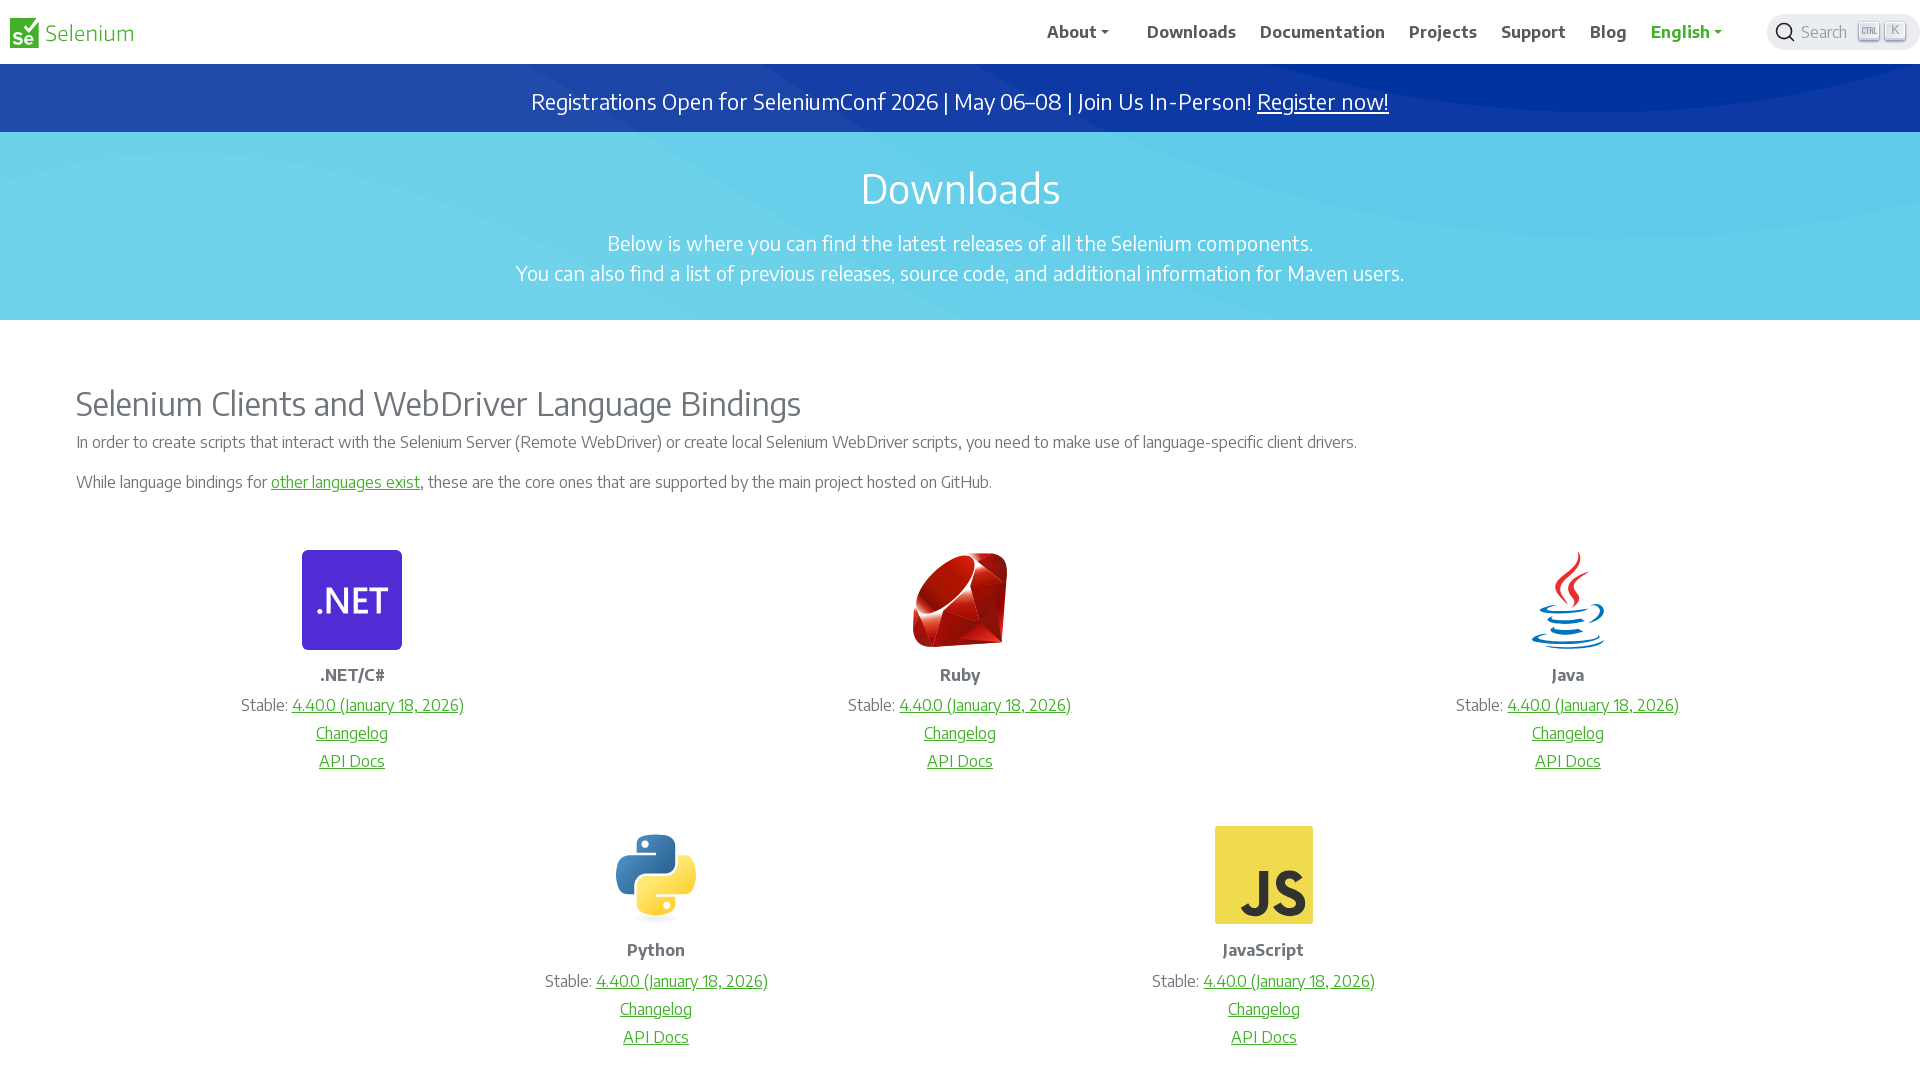

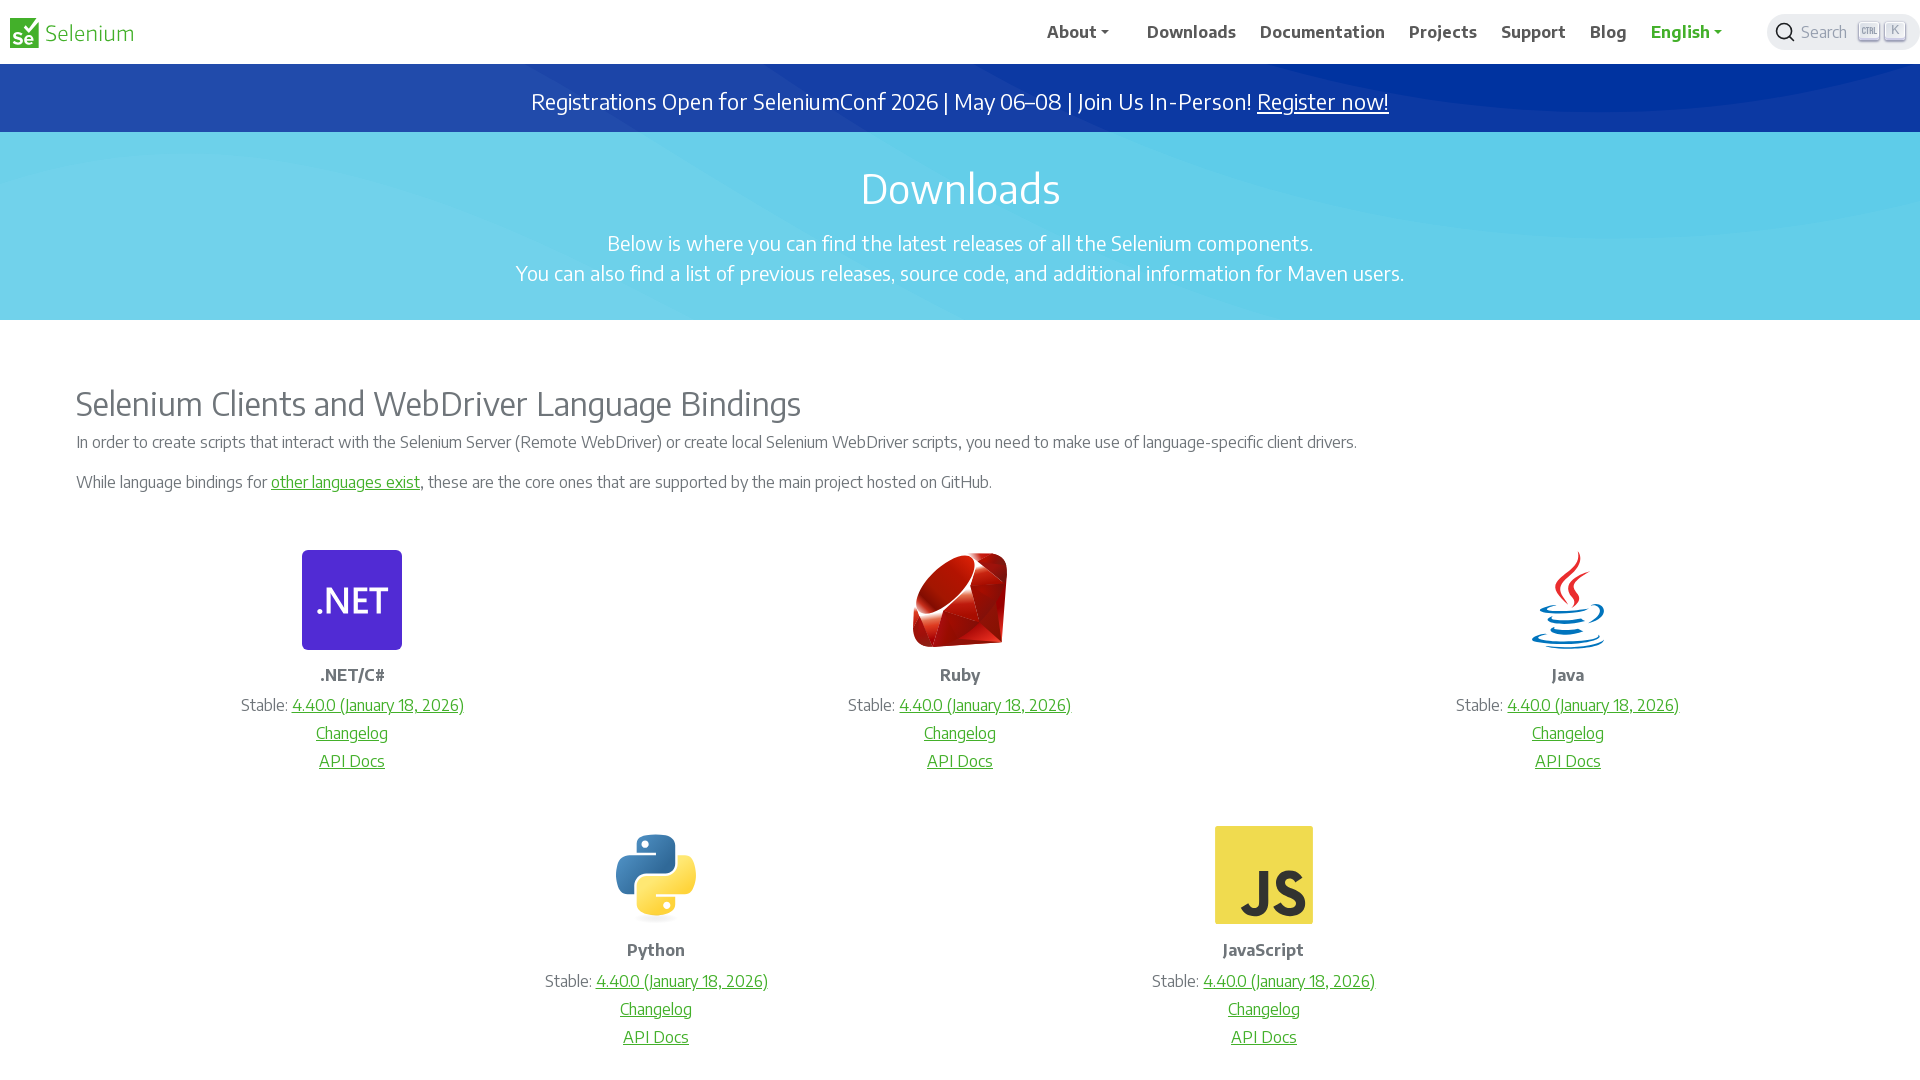